Tests Bootstrap dropdown functionality by clicking the dropdown menu button and selecting "Javascript" option from the dropdown list

Starting URL: http://seleniumpractise.blogspot.com/2016/08/bootstrap-dropdown-example-for-selenium.html

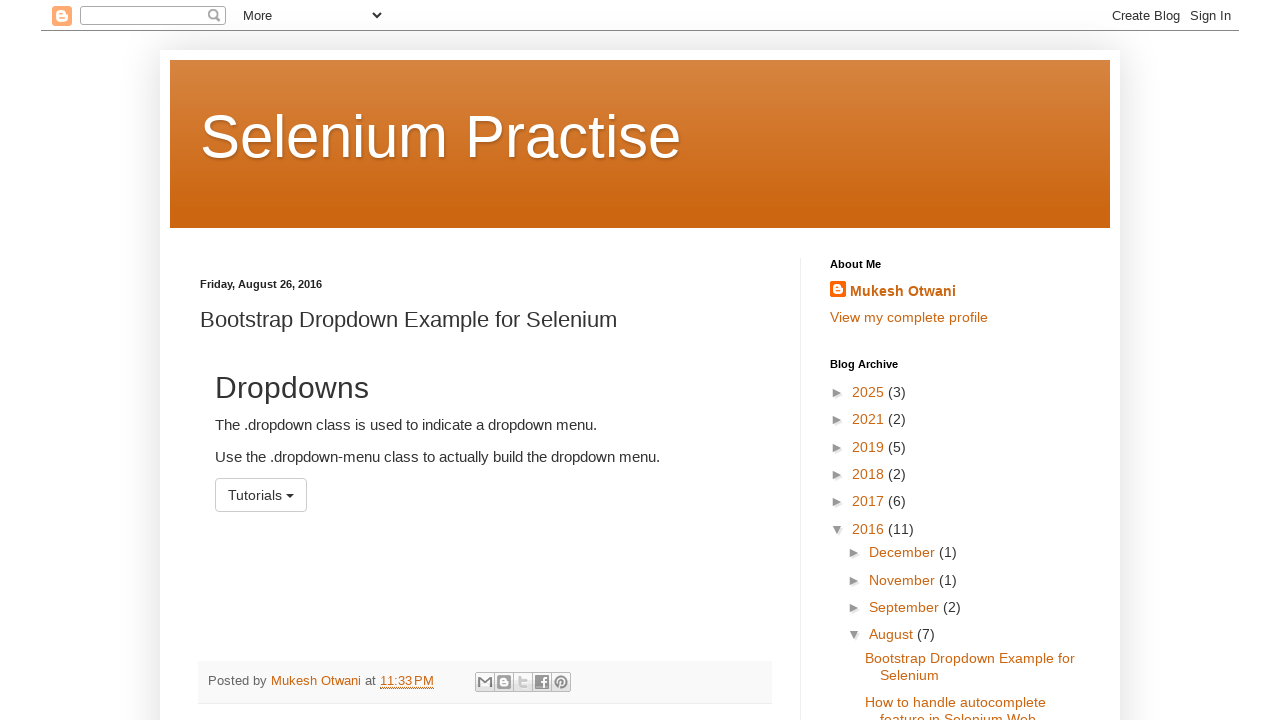

Clicked dropdown menu button at (261, 495) on button#menu1
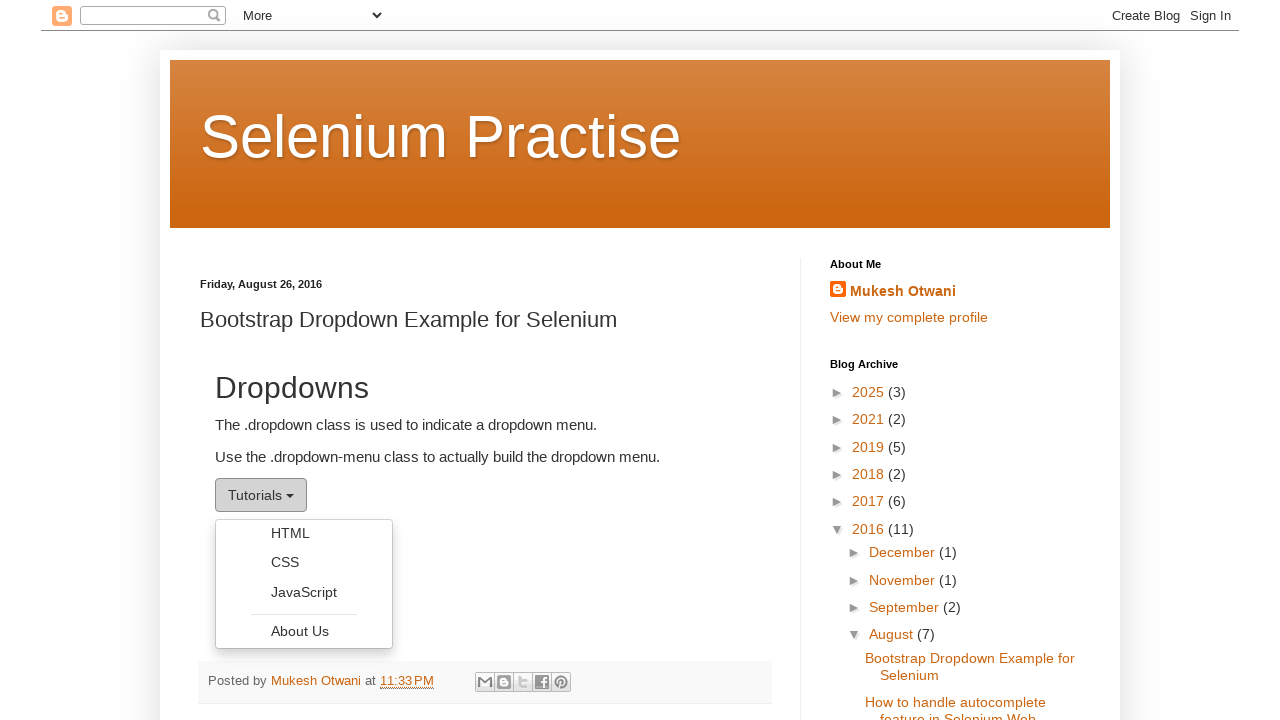

Clicked 'Javascript' option from dropdown menu at (304, 592) on ul.dropdown-menu li a:has-text('Javascript')
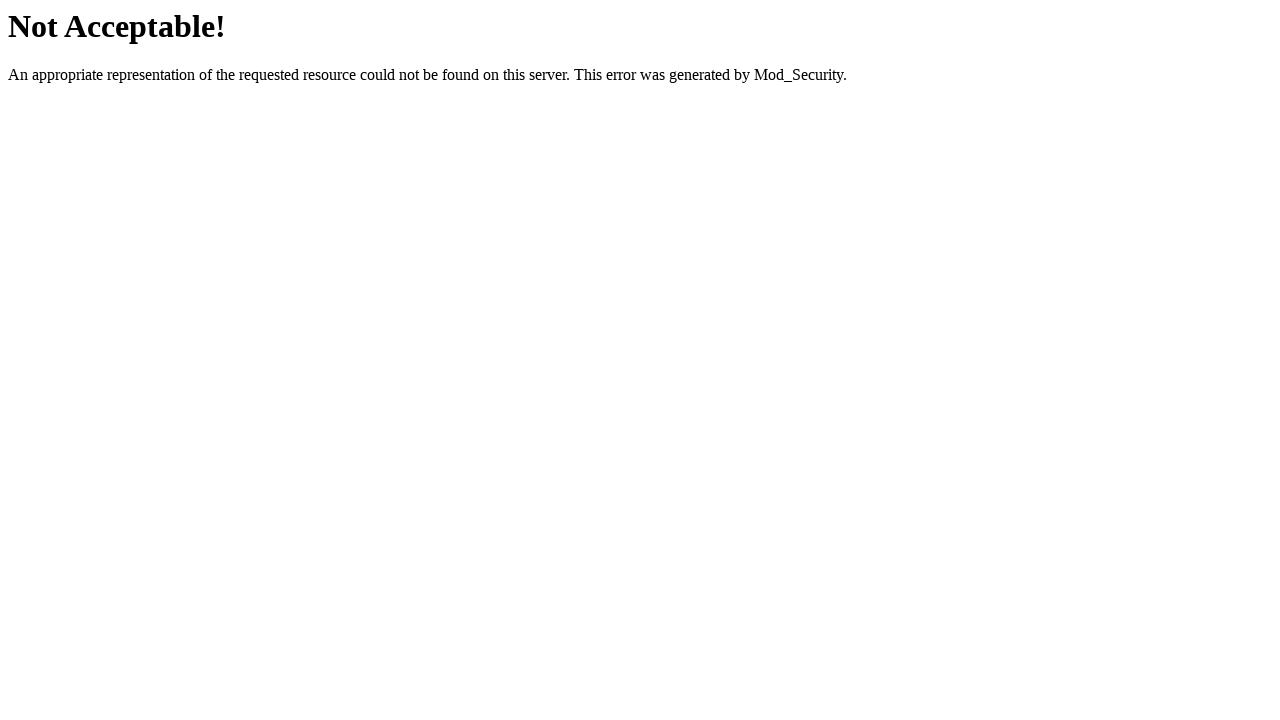

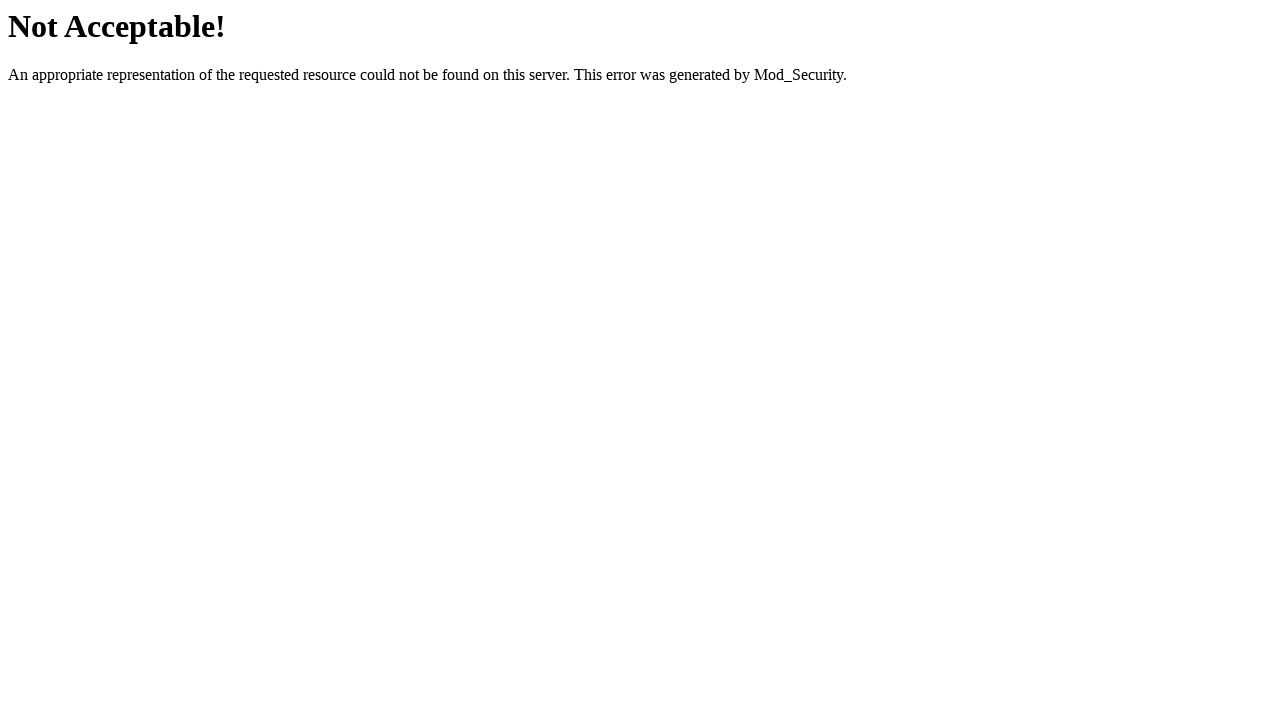